Switches to iframe and performs double-click action on an element

Starting URL: https://www.w3schools.com/jsref/tryit.asp?filename=tryjsref_ondblclick

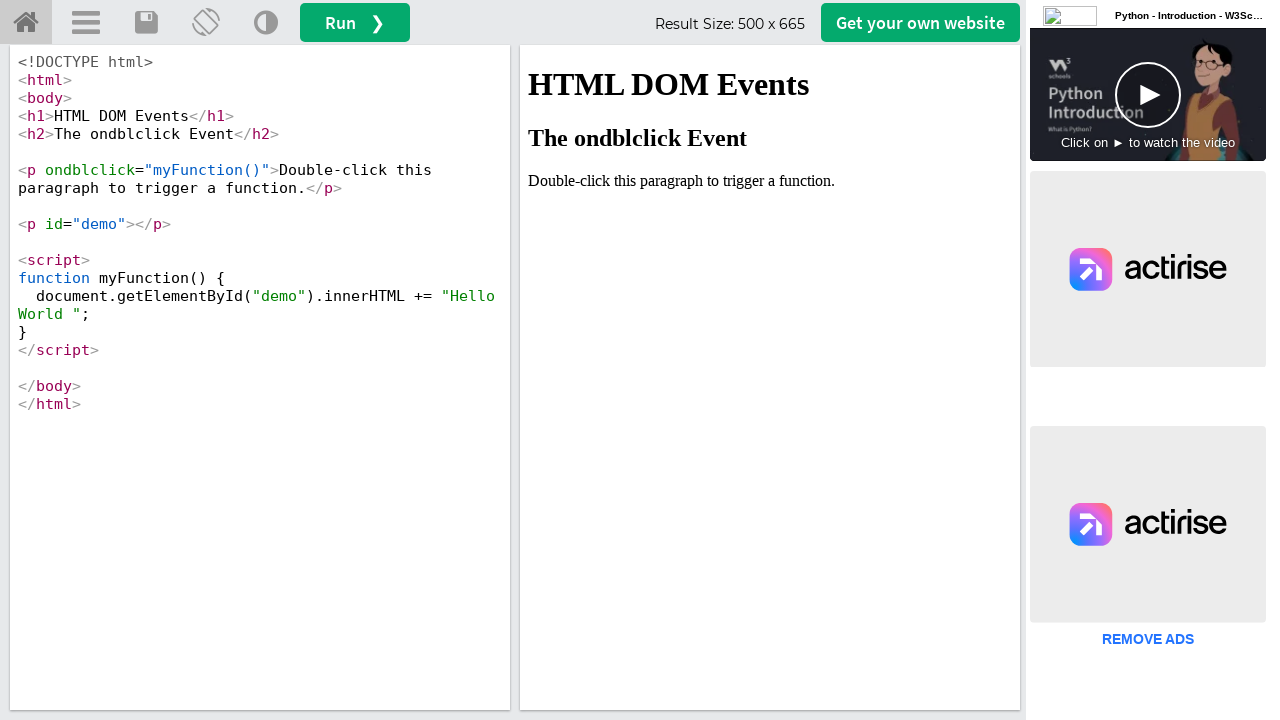

Located iframe with id 'iframeResult'
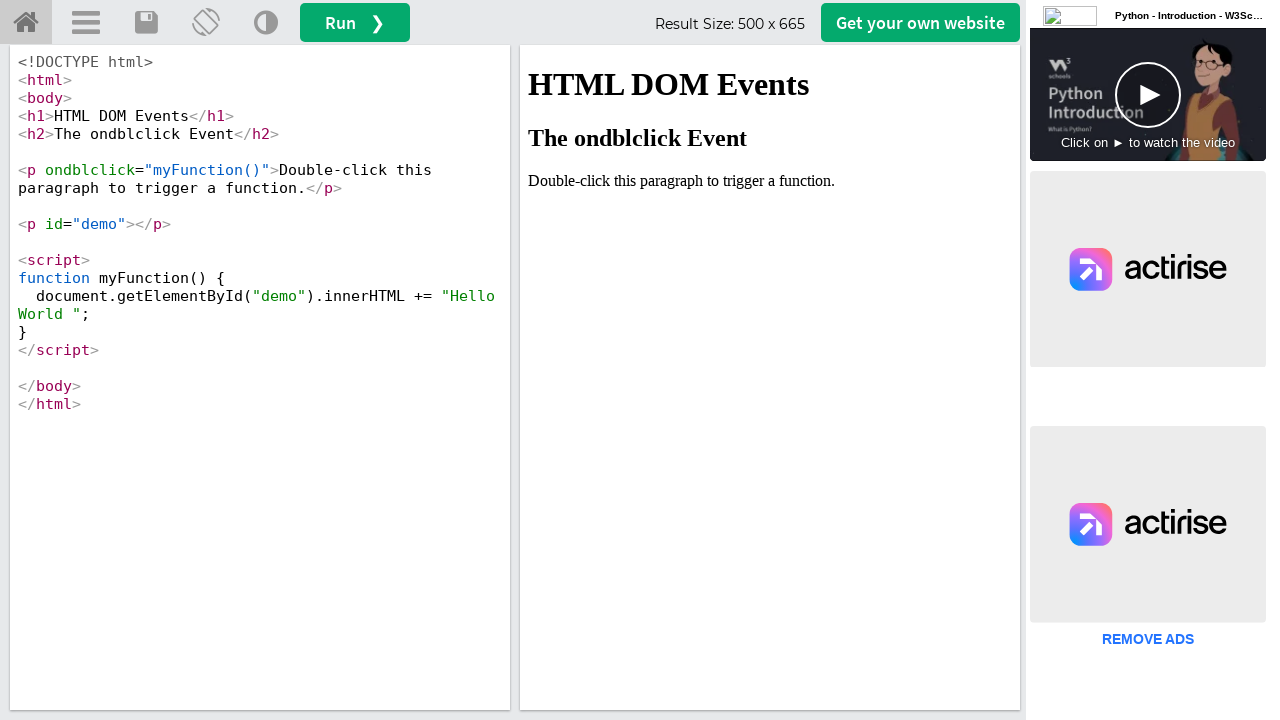

Performed double-click action on paragraph element with ondblclick attribute at (770, 181) on iframe[id='iframeResult'] >> internal:control=enter-frame >> p[ondblclick]
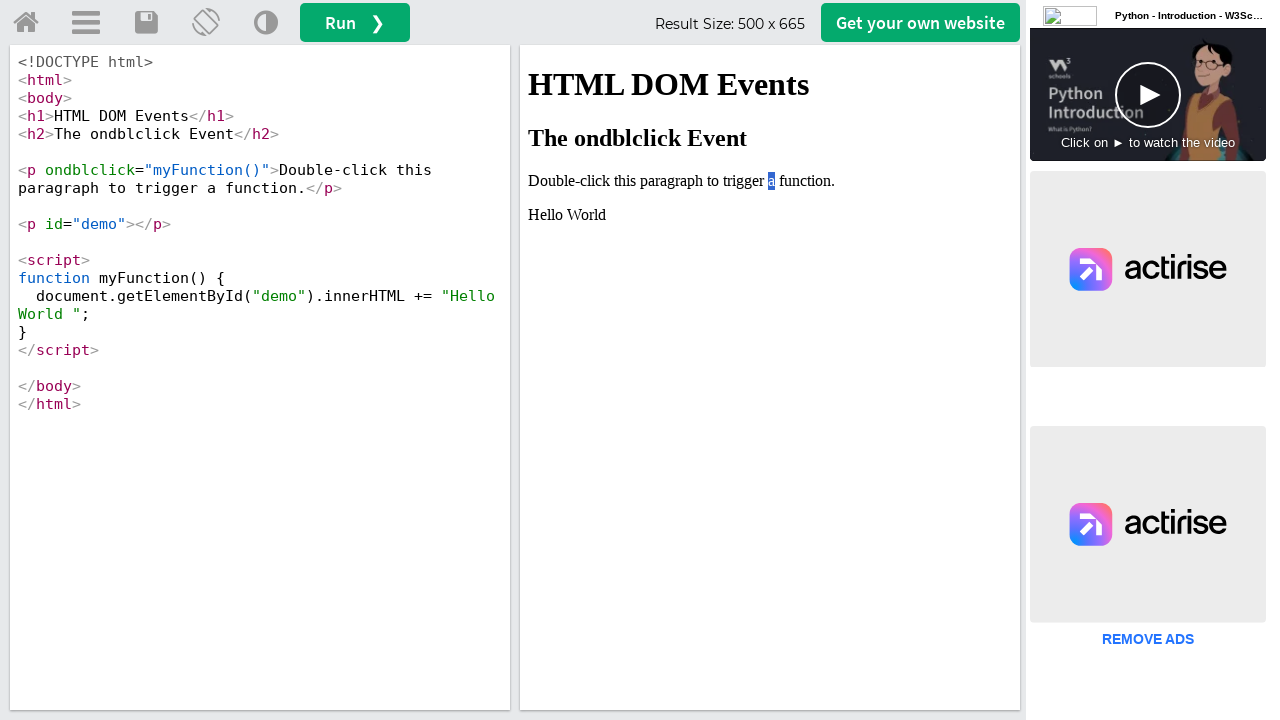

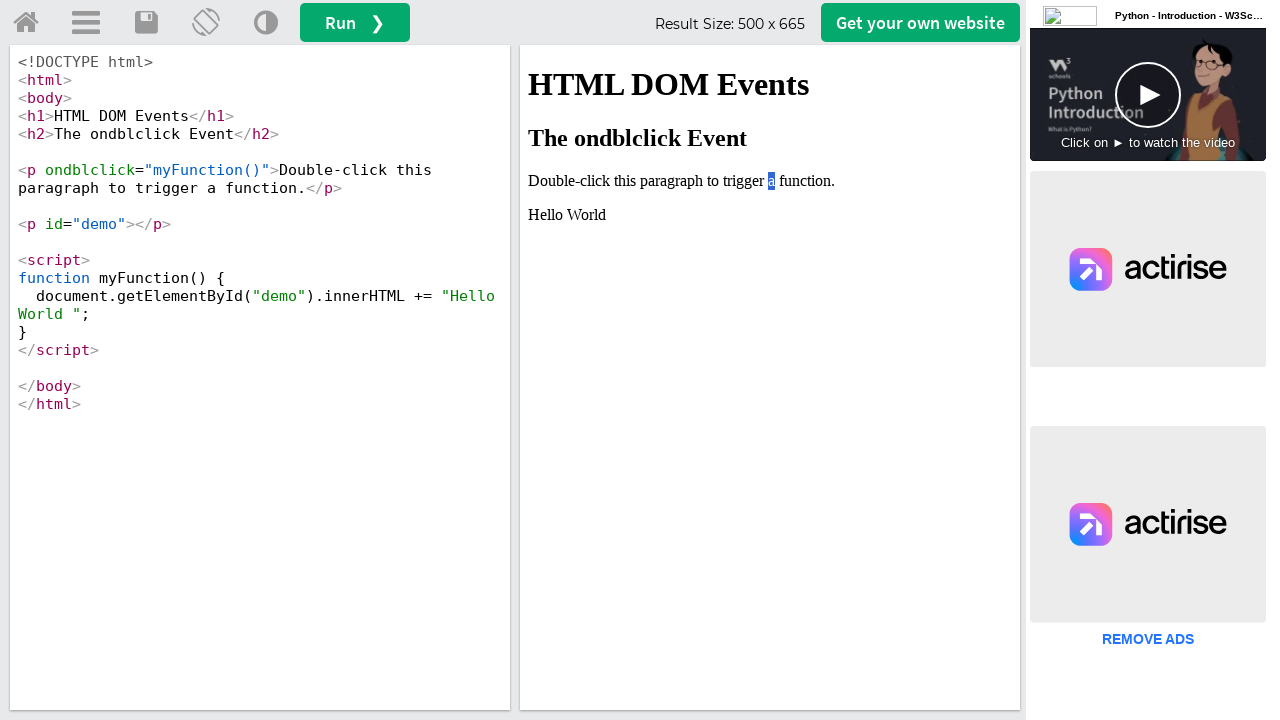